Tests alert handling functionality by clicking a button that opens an alert and then accepting it

Starting URL: https://formy-project.herokuapp.com/switch-window

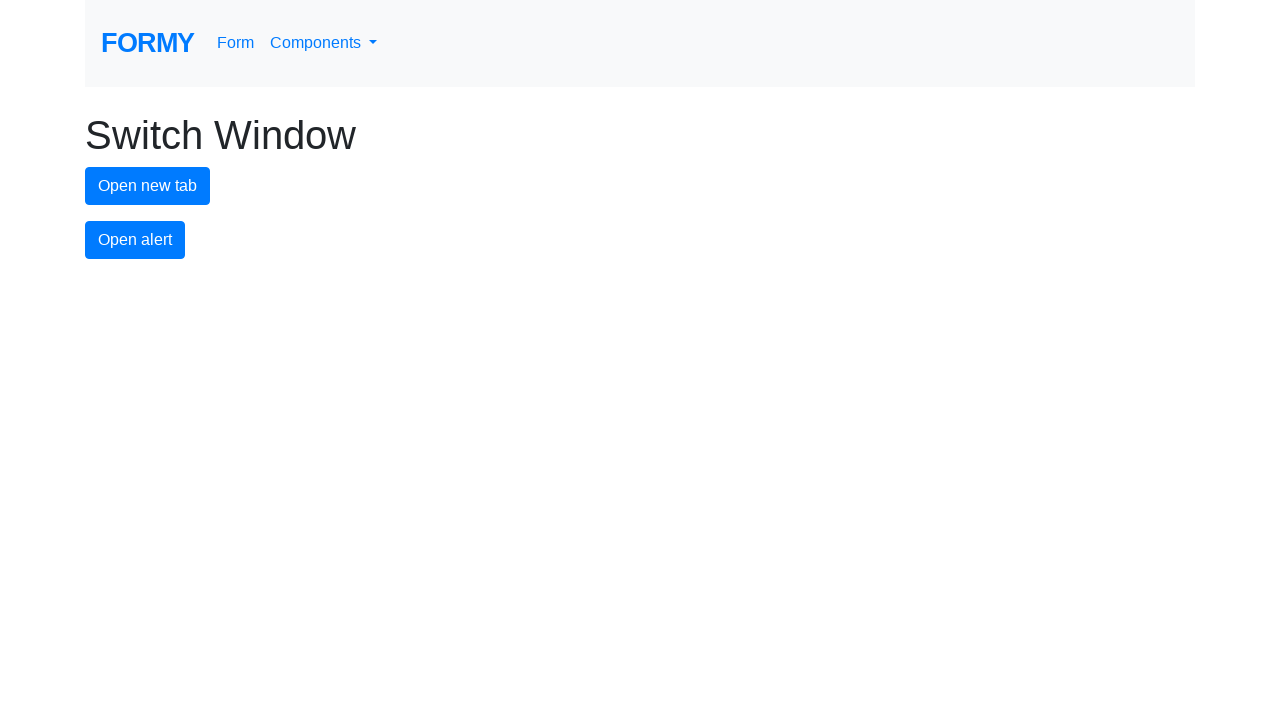

Clicked button to open alert dialog at (135, 240) on #alert-button
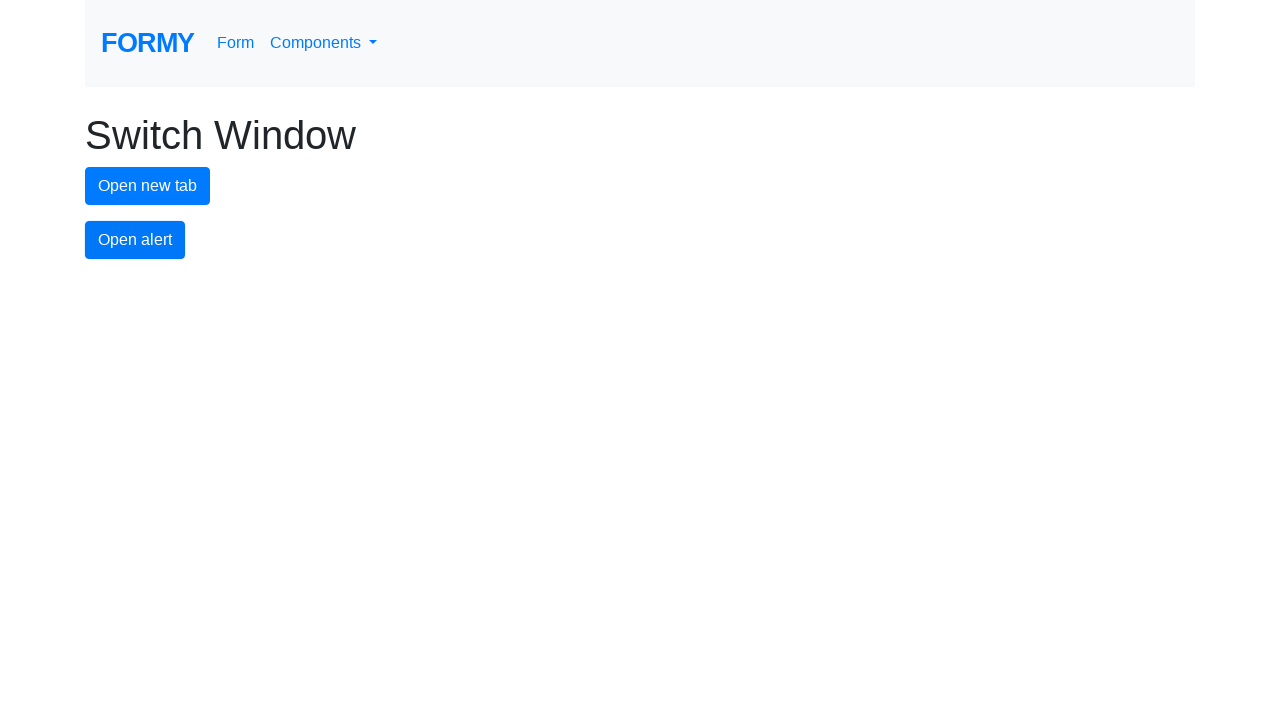

Set up dialog handler to accept alerts
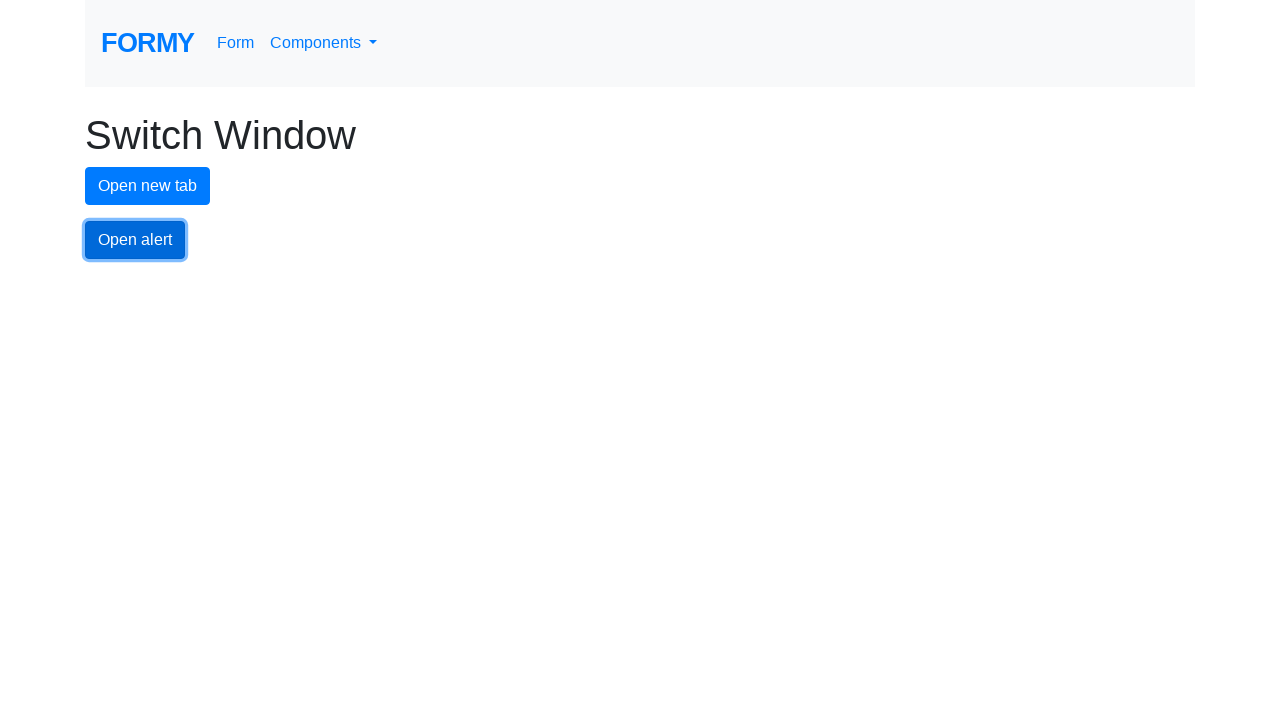

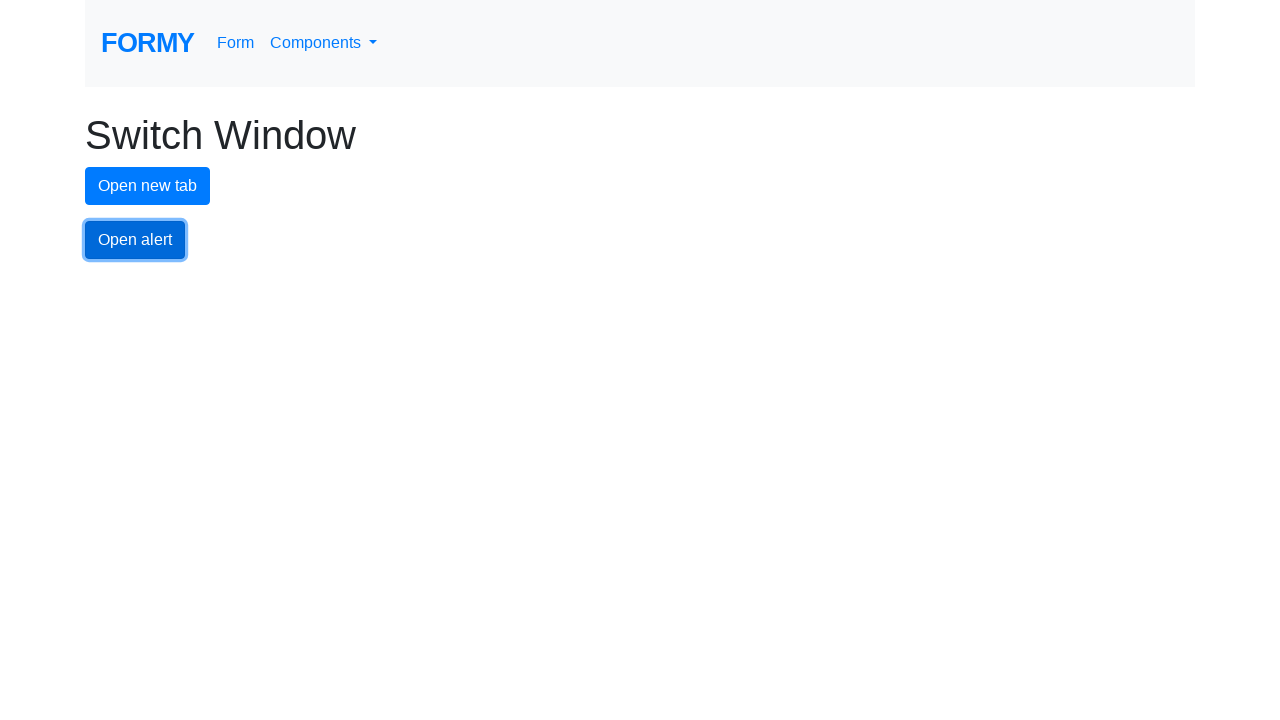